Tests keyboard actions including select all, cut, paste, tab navigation, and text insertion on a form page

Starting URL: https://testautomationpractice.blogspot.com/

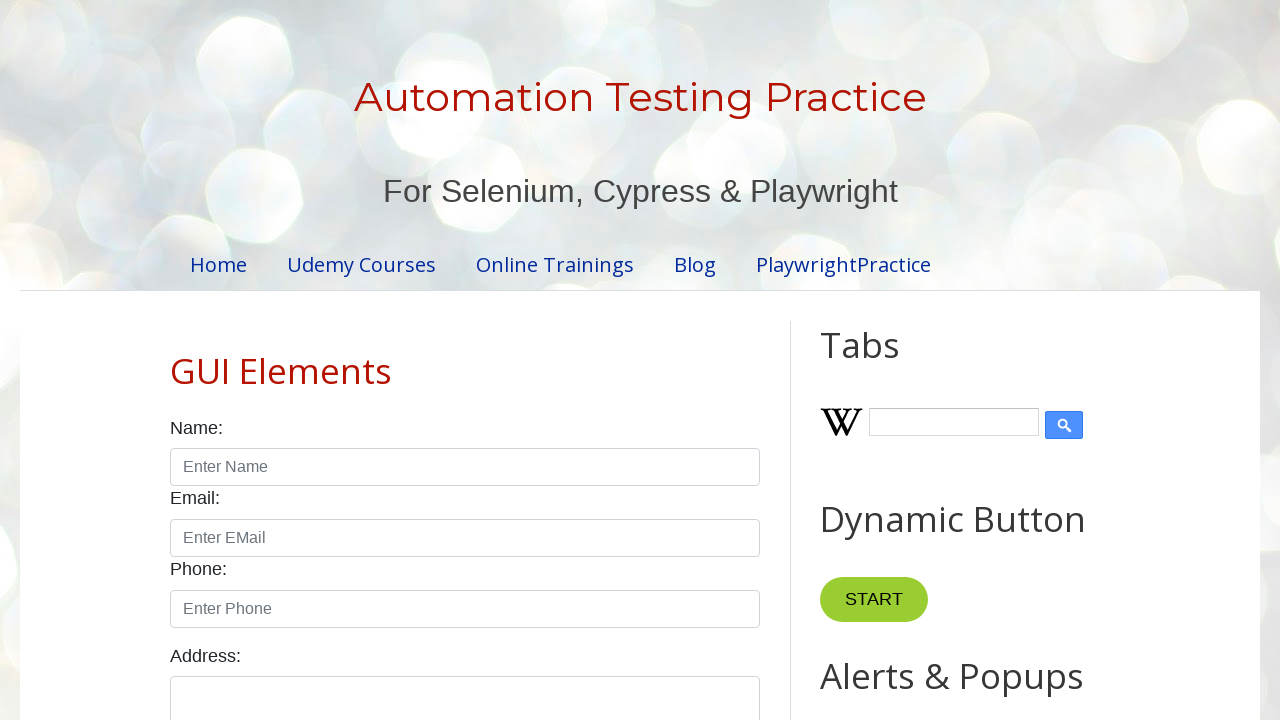

Filled name field with 'trend@gmail.com' on #name
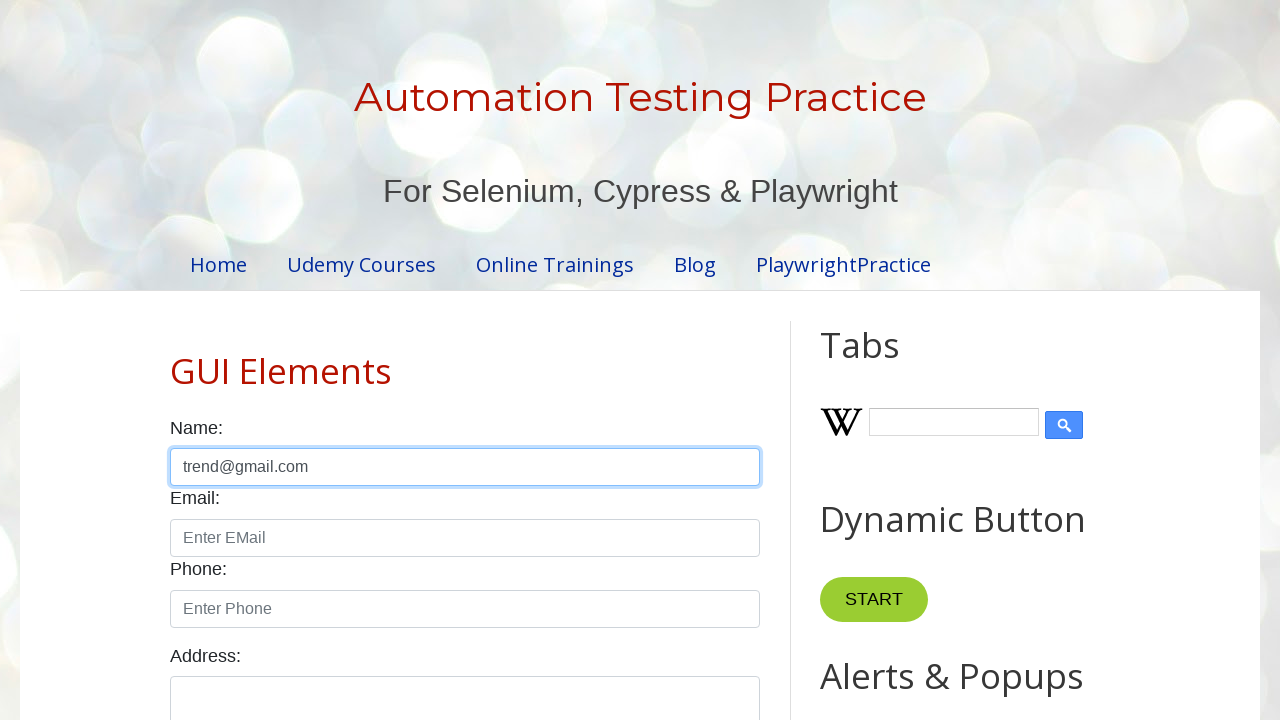

Selected all text in name field using Control+A
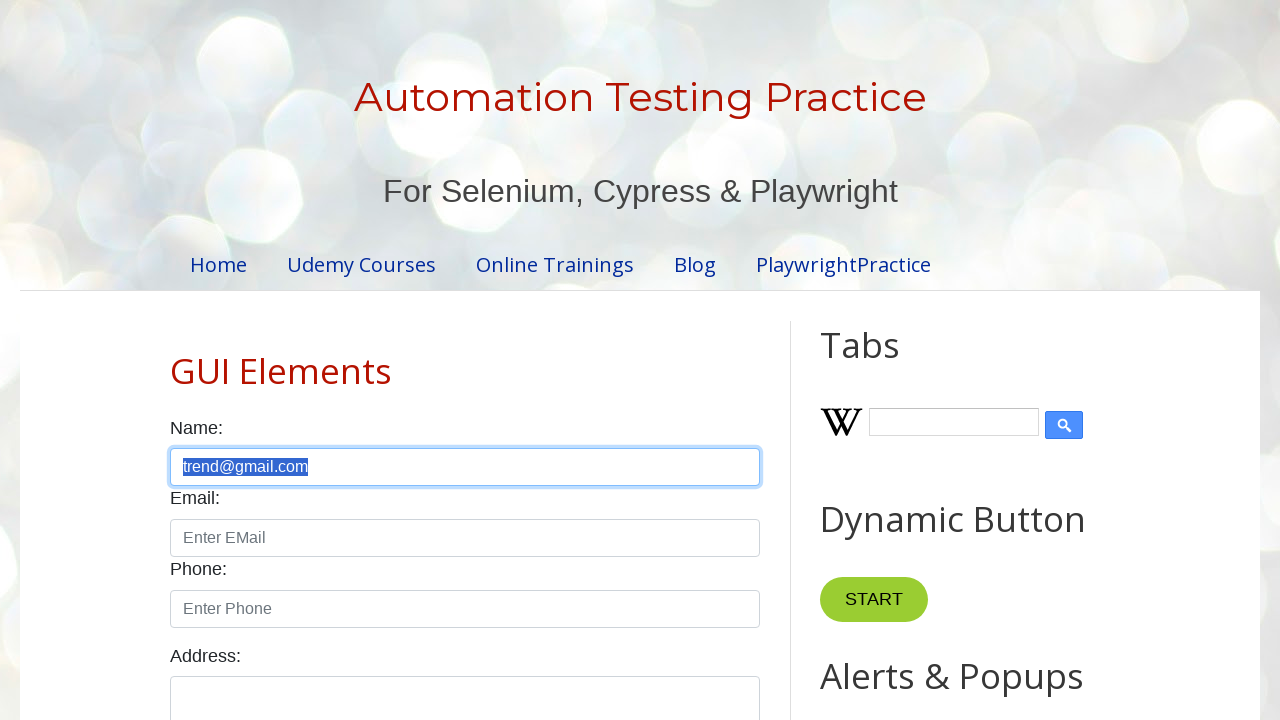

Cut selected text using Control+X
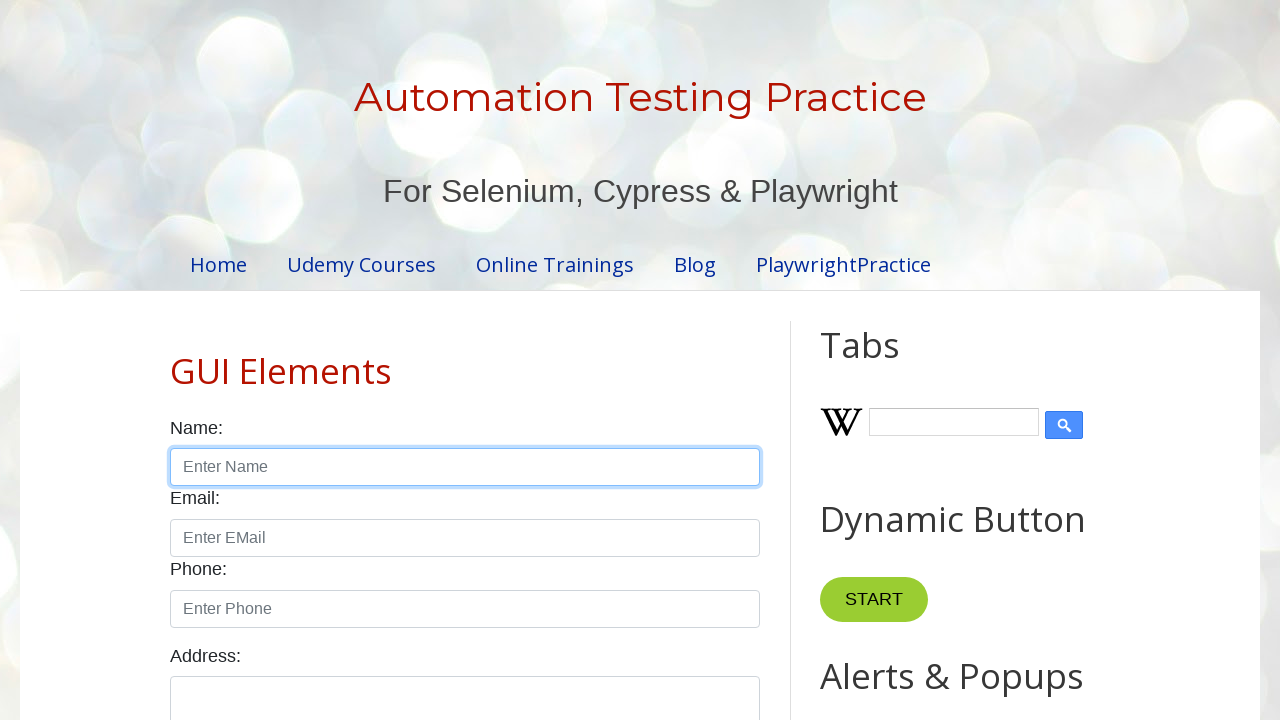

Navigated to next field using Tab
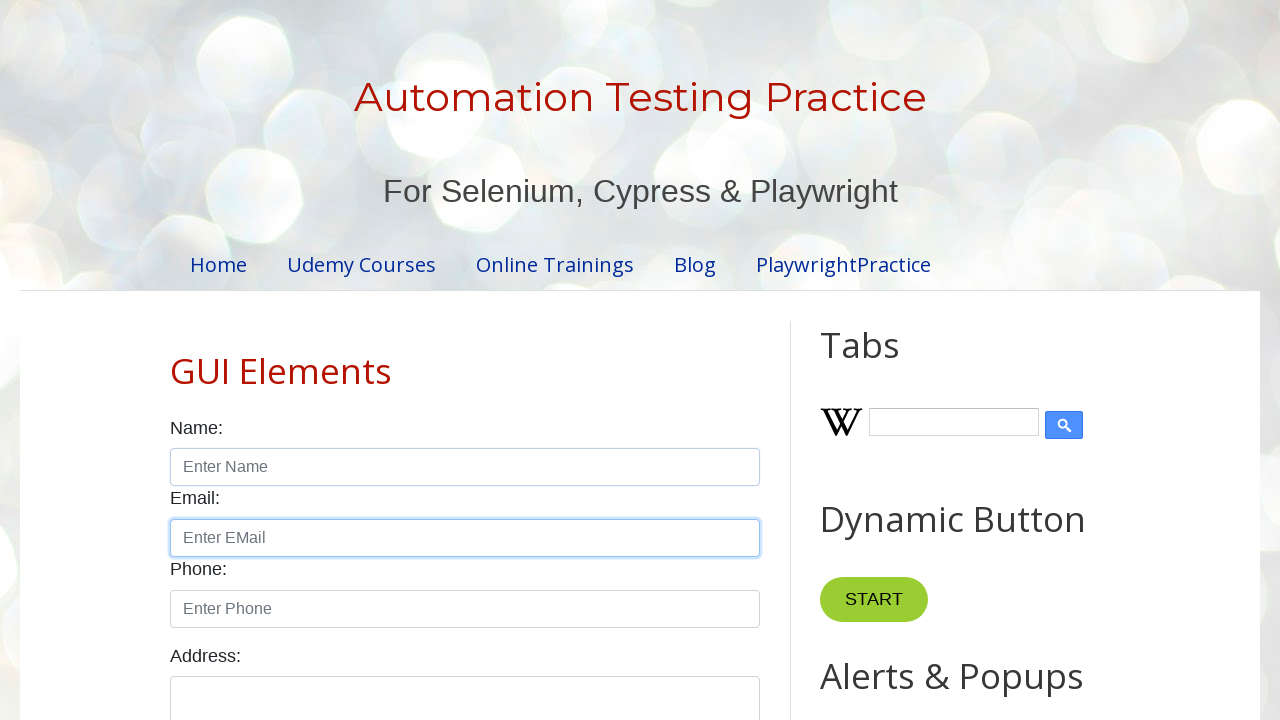

Pasted cut text using Control+V
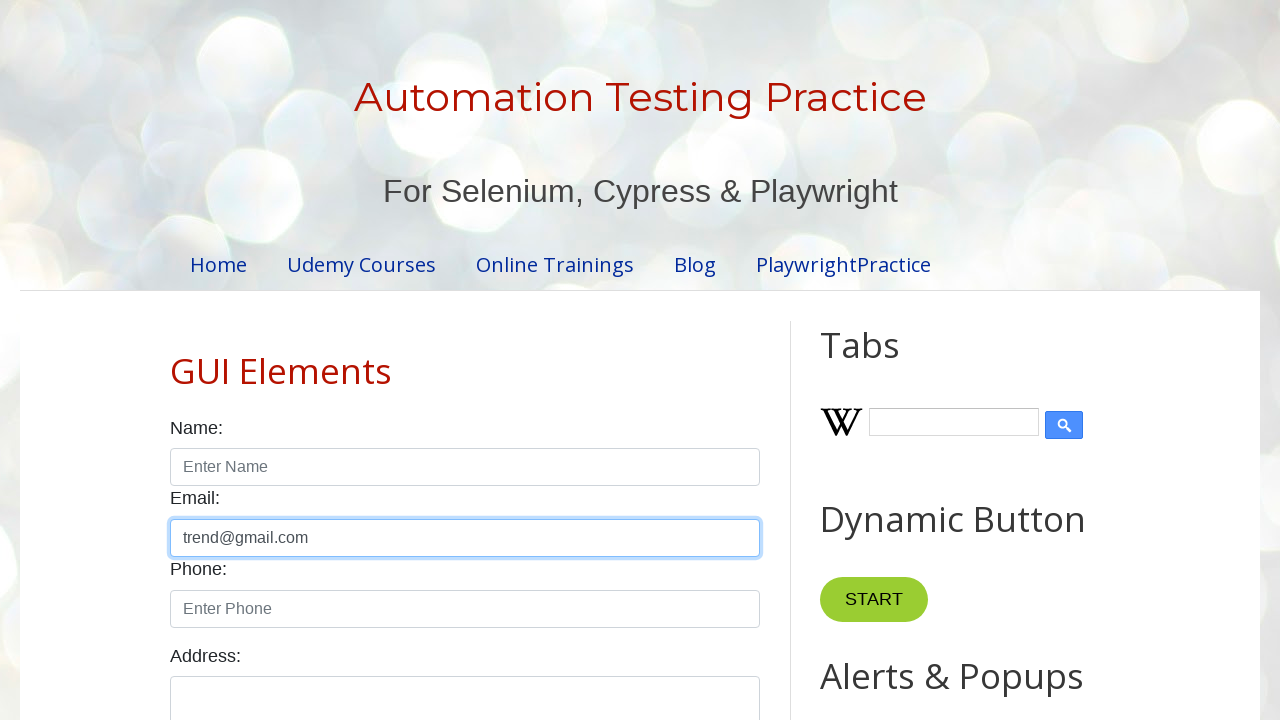

Navigated back to previous field using Shift+Tab
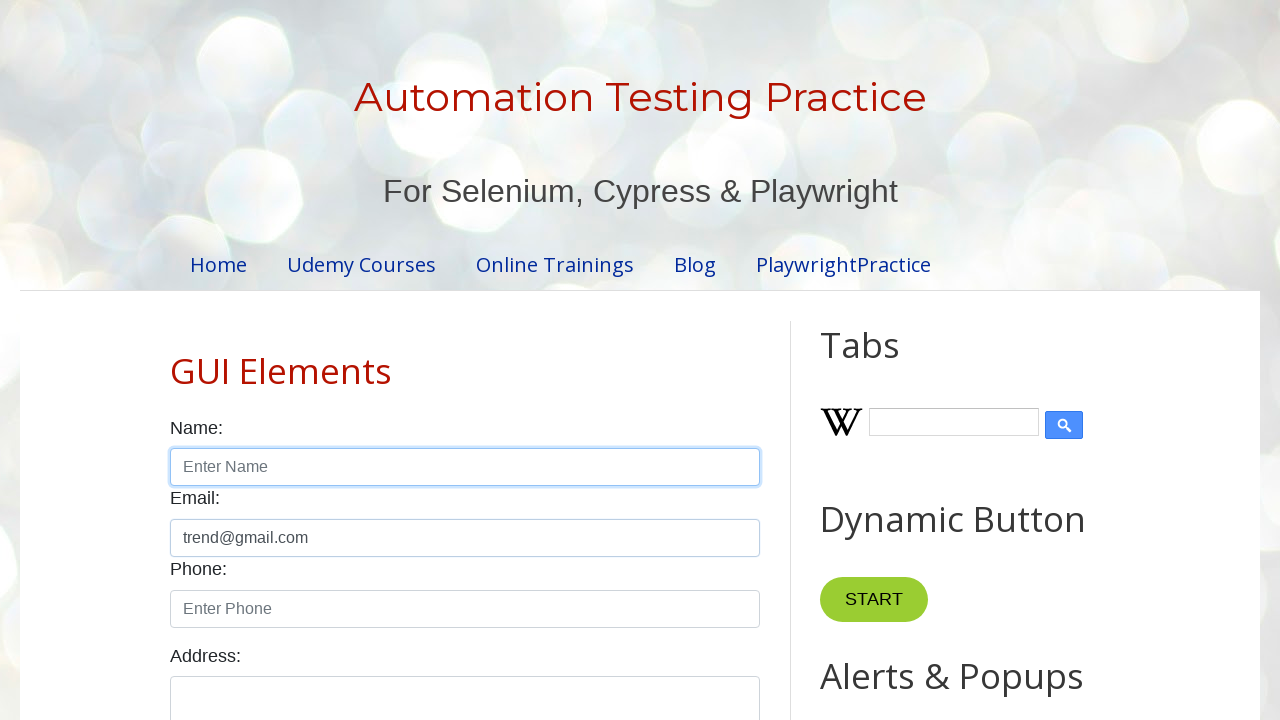

Inserted new text 'Trendnologies' into name field
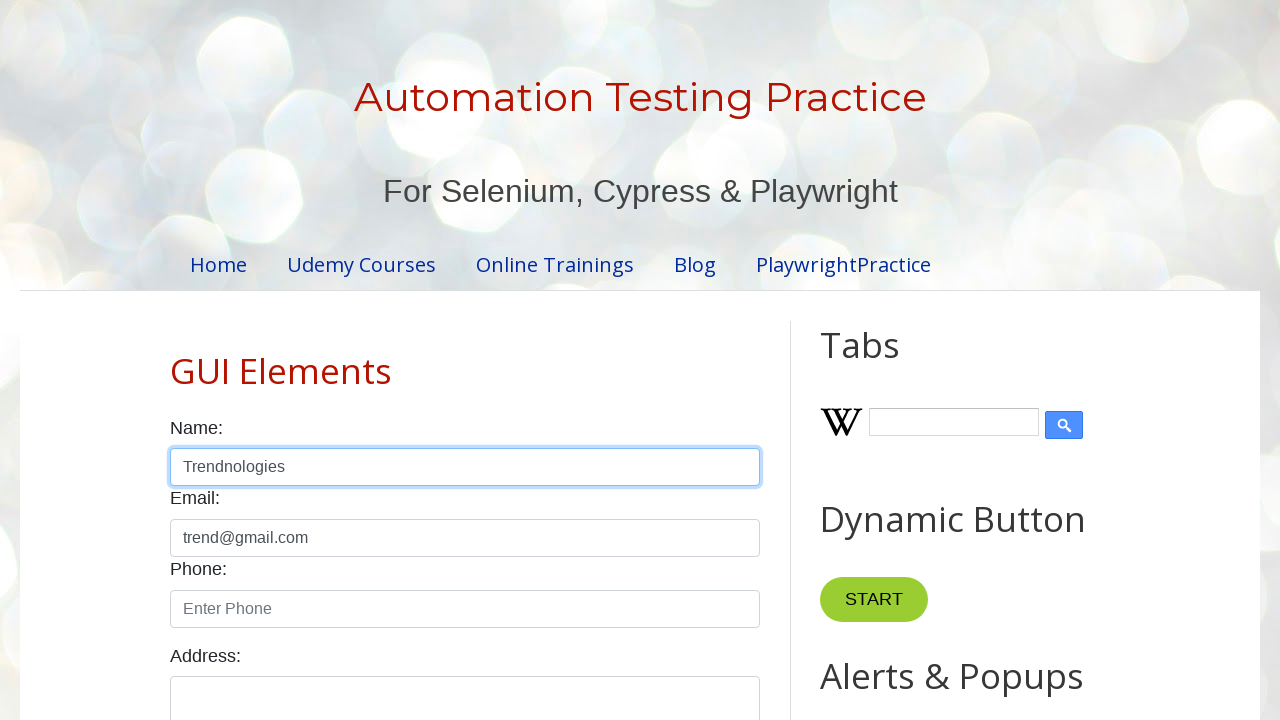

Navigated to Email field using Tab
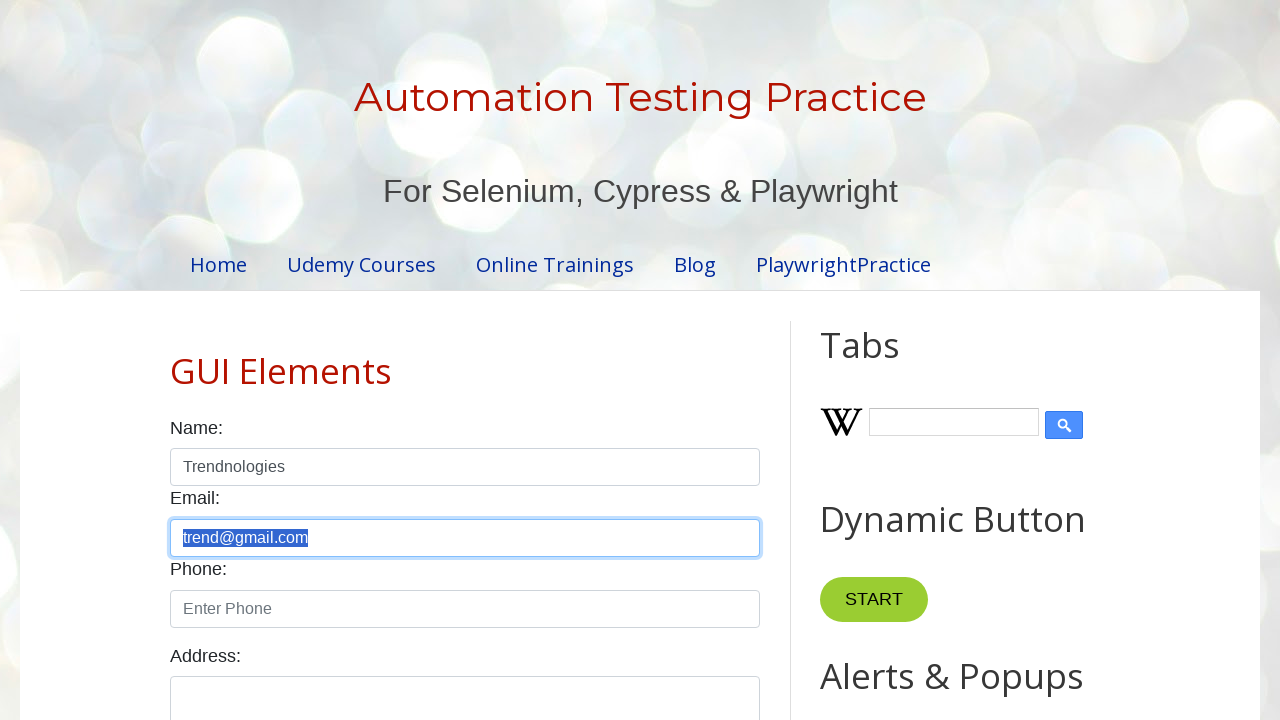

Navigated to Phone field using Tab
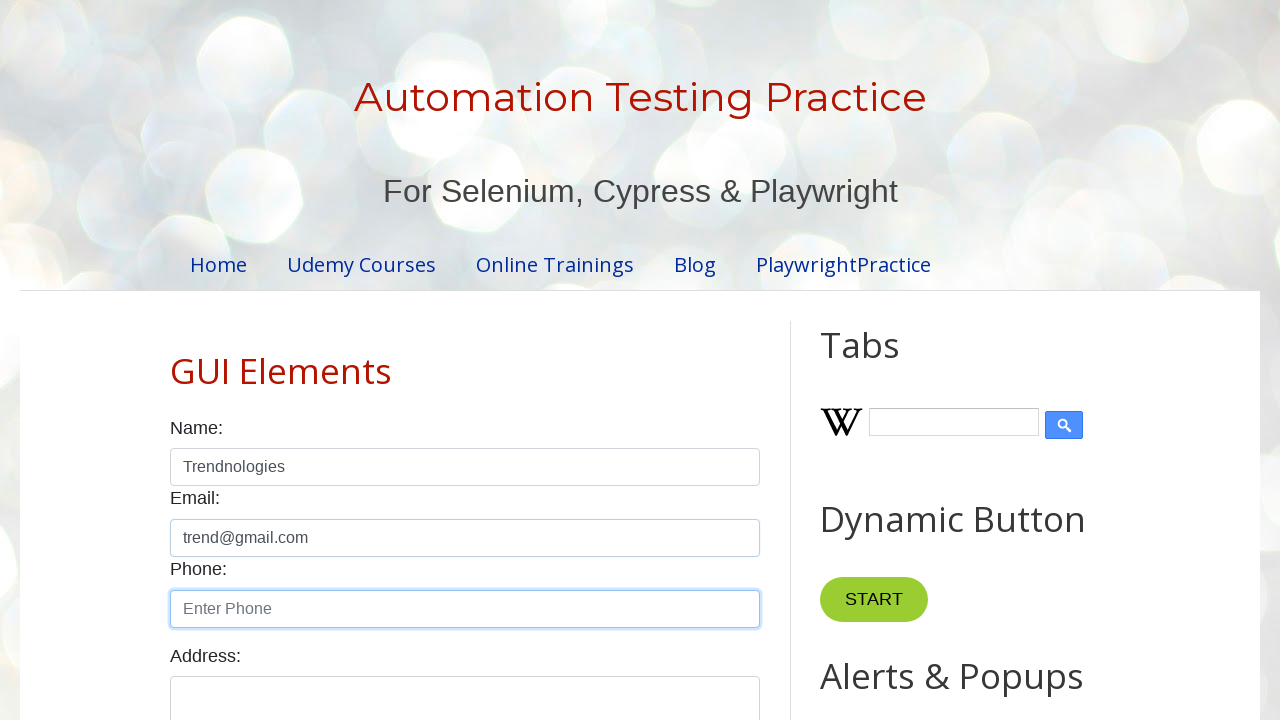

Waited for keyboard actions to complete
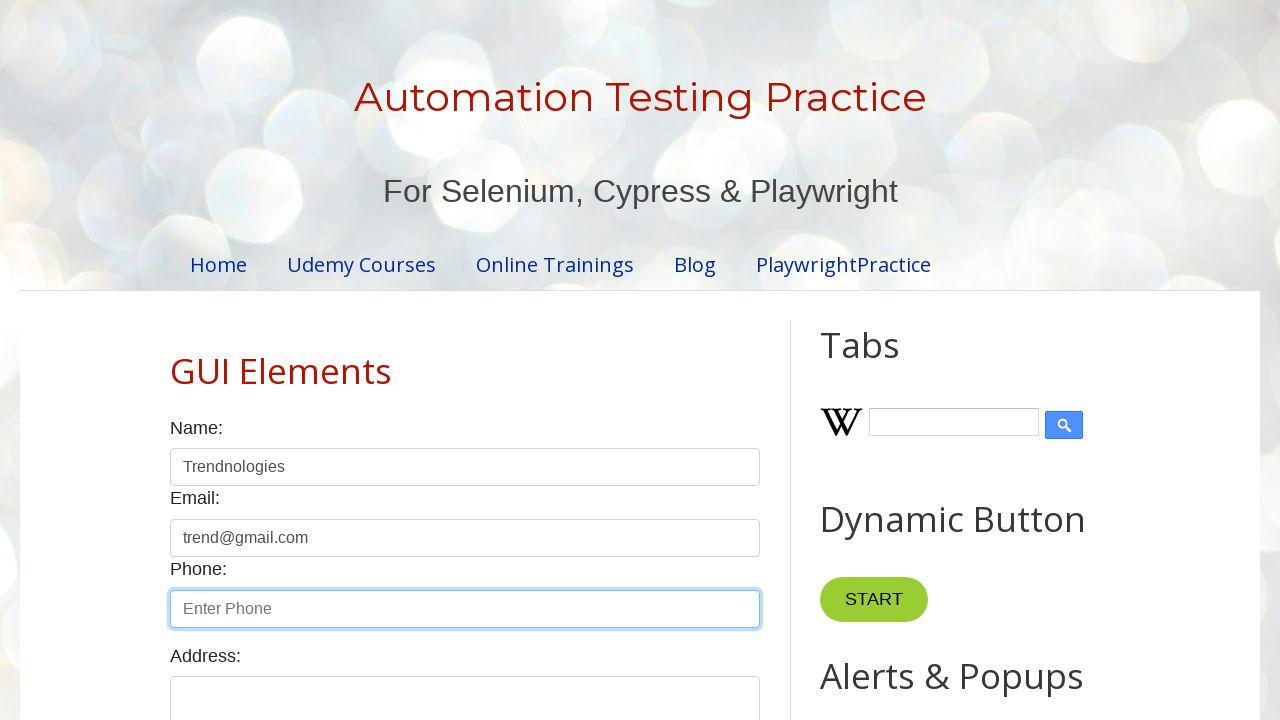

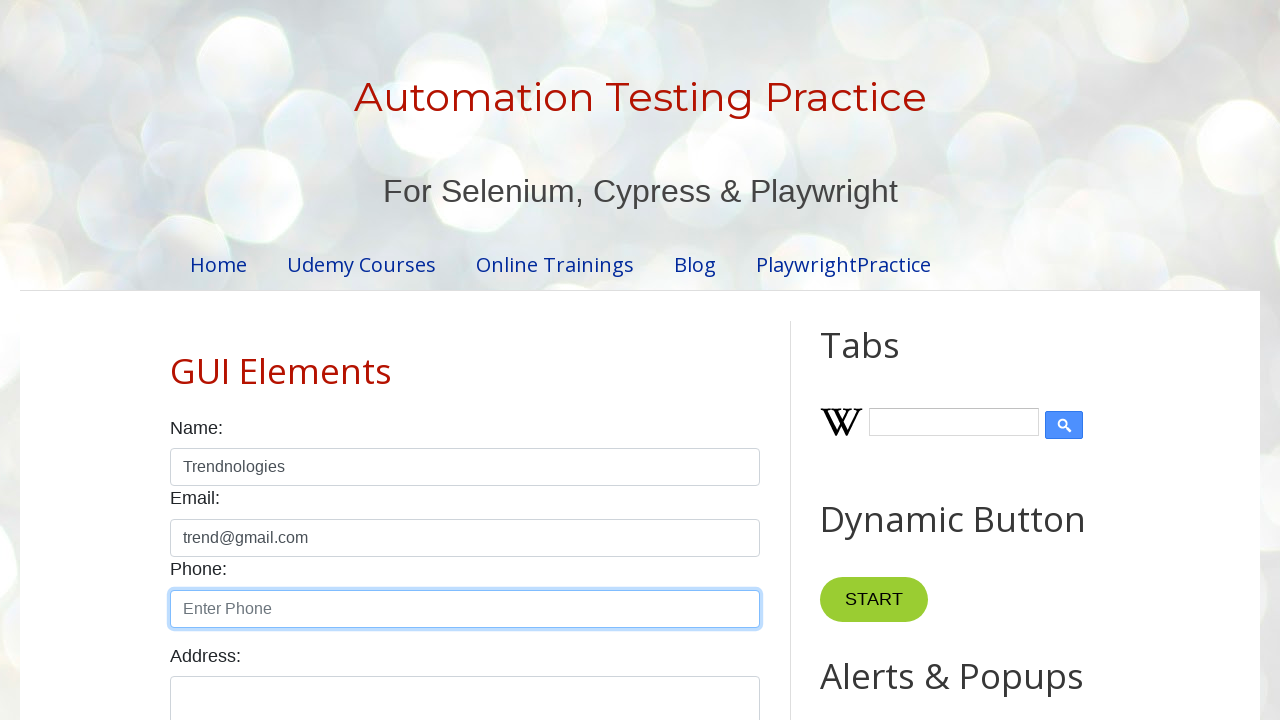